Tests autocomplete functionality by typing "United States" and selecting a specific option from the dropdown

Starting URL: https://rahulshettyacademy.com/AutomationPractice/

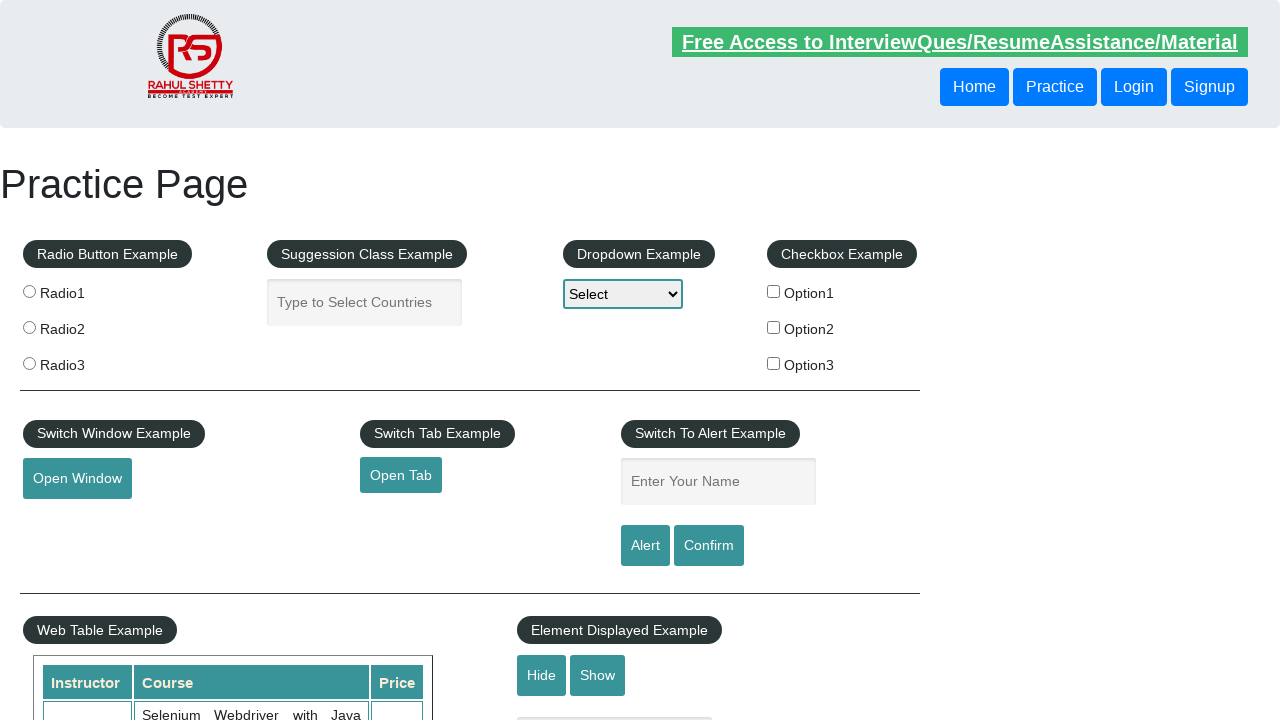

Filled autocomplete field with 'United States' on #autocomplete
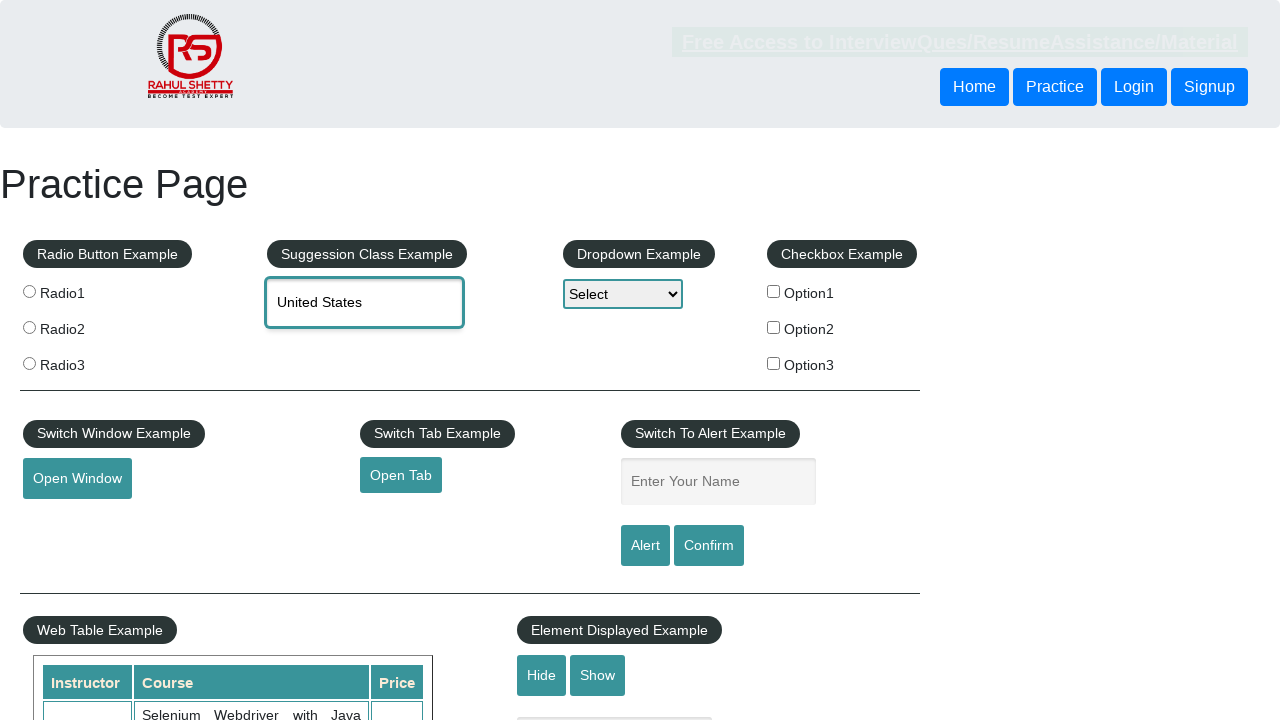

Autocomplete dropdown options loaded
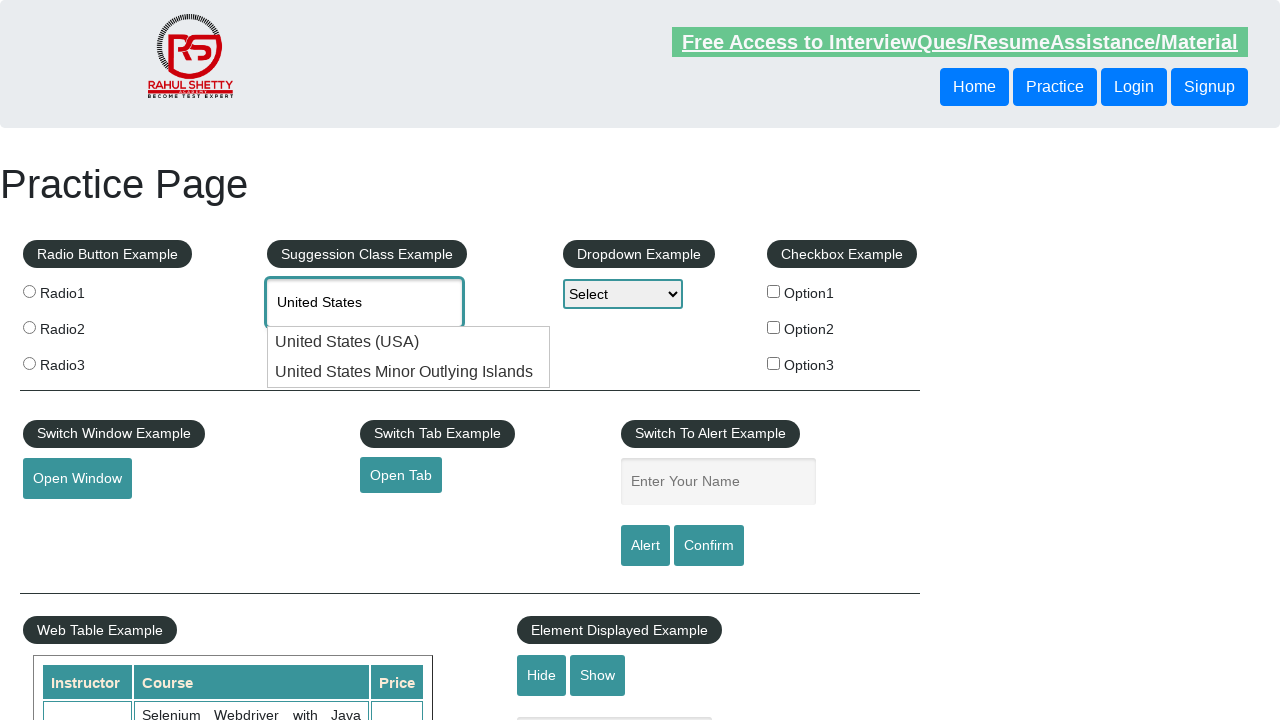

Selected 'United States Minor Outlying Islands' from dropdown at (409, 372) on text=United States Minor Outlying Islands
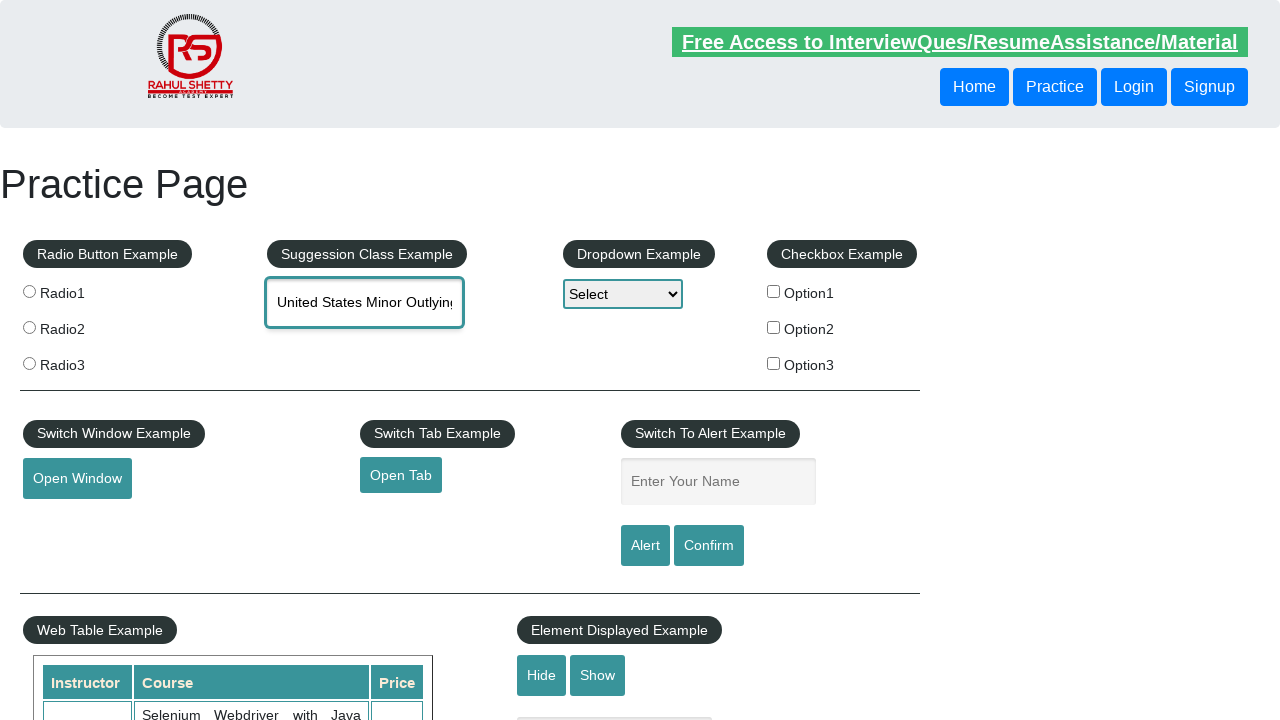

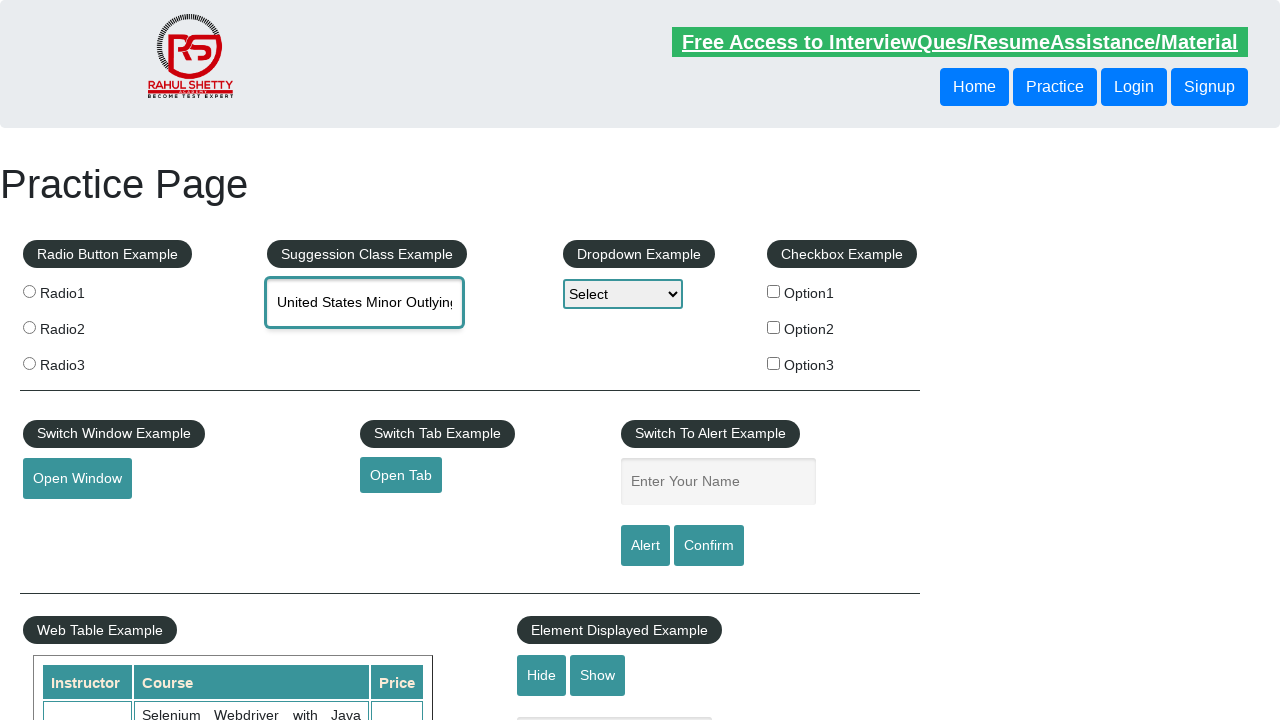